Tests the Products footer link by clicking it and verifying navigation to Parasoft products page

Starting URL: https://parabank.parasoft.com/parabank/index.htm

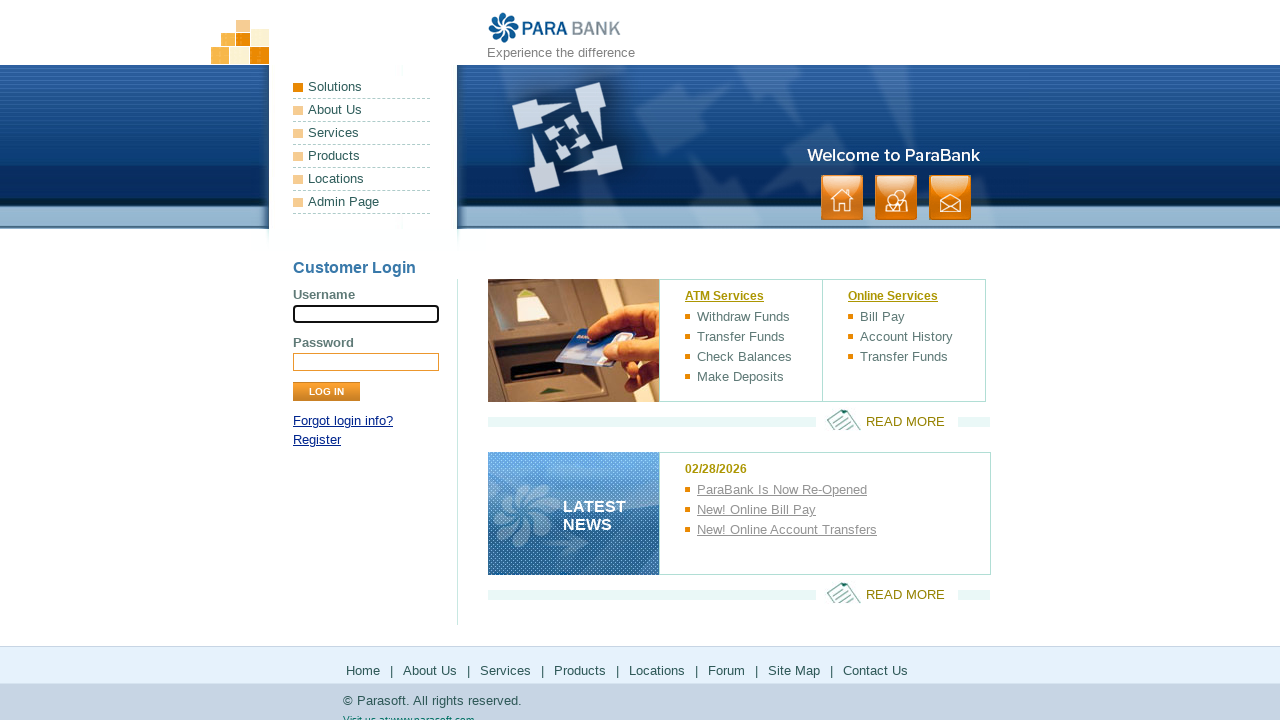

Waited for Products link in footer to be visible
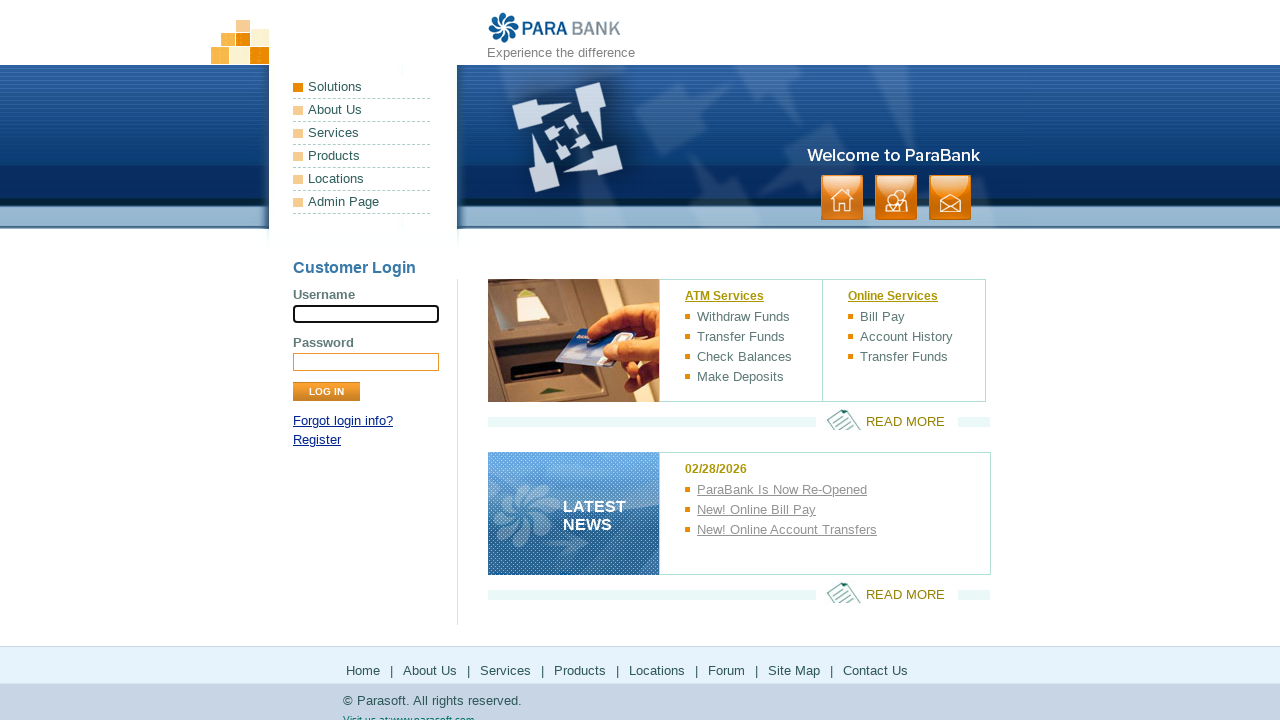

Clicked Products footer link at (580, 670) on xpath=//*[@id='footerPanel']/ul[1]/li[4]/a
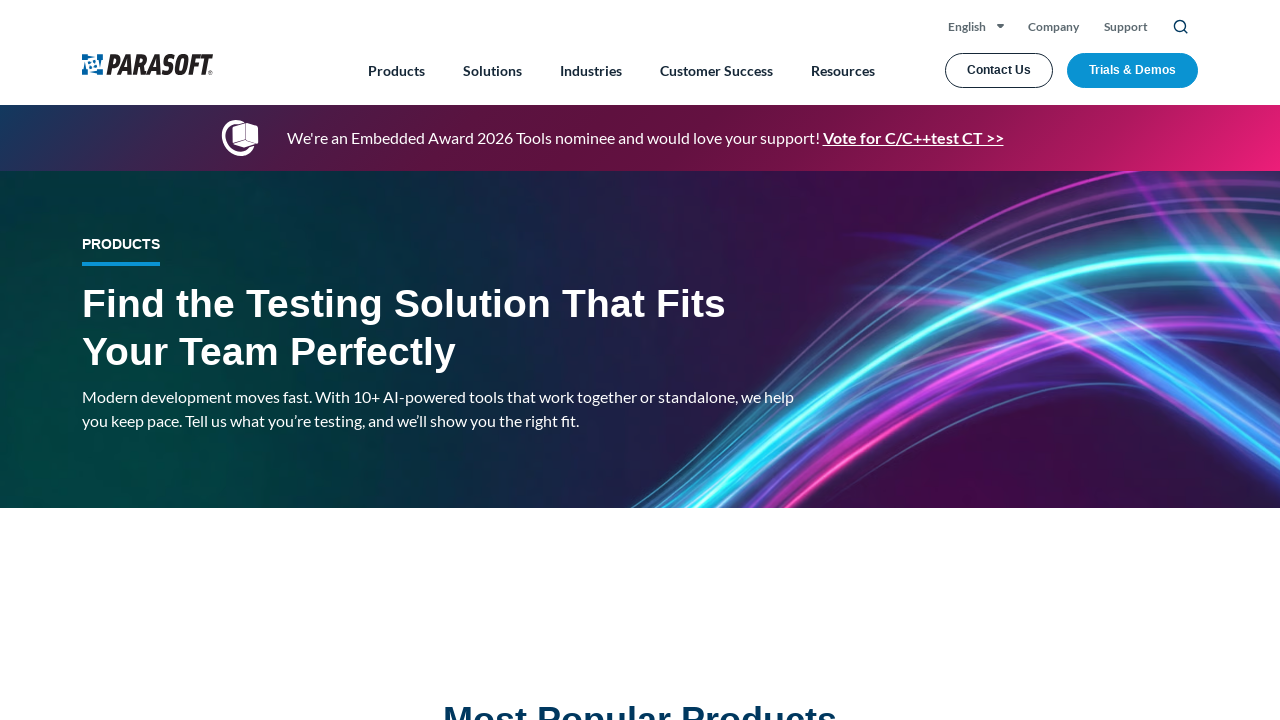

Navigated to Parasoft products page
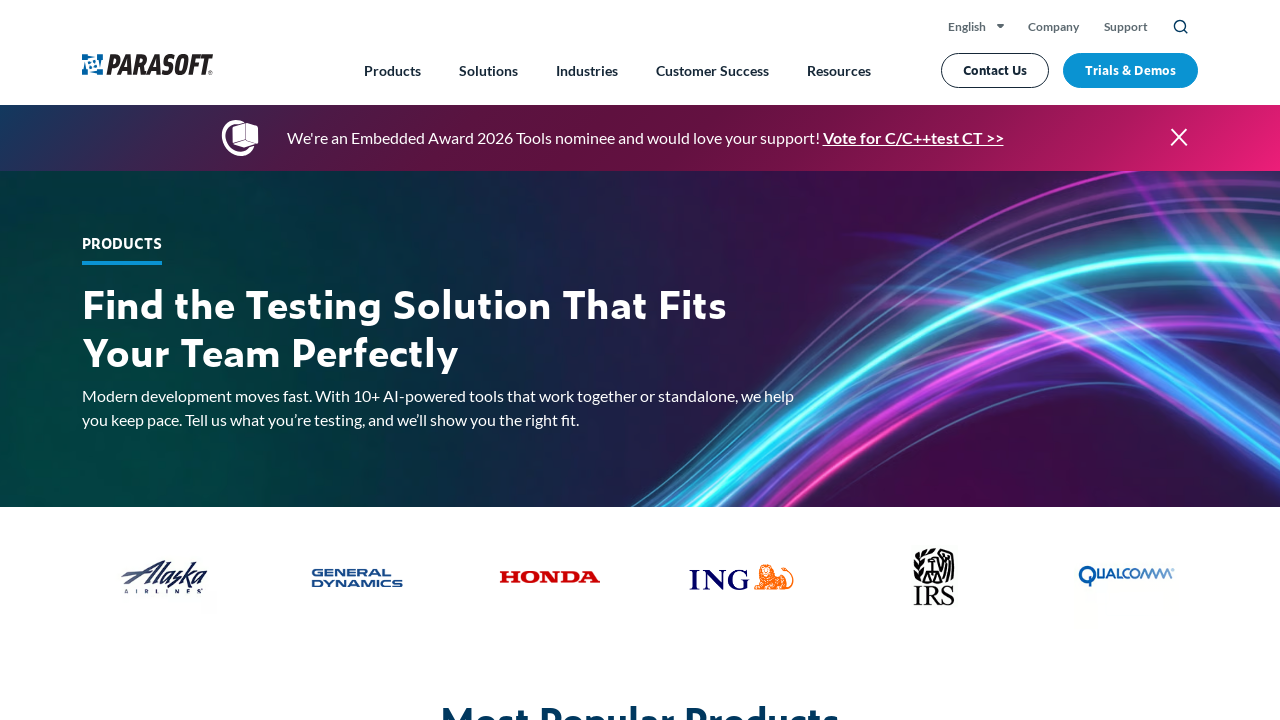

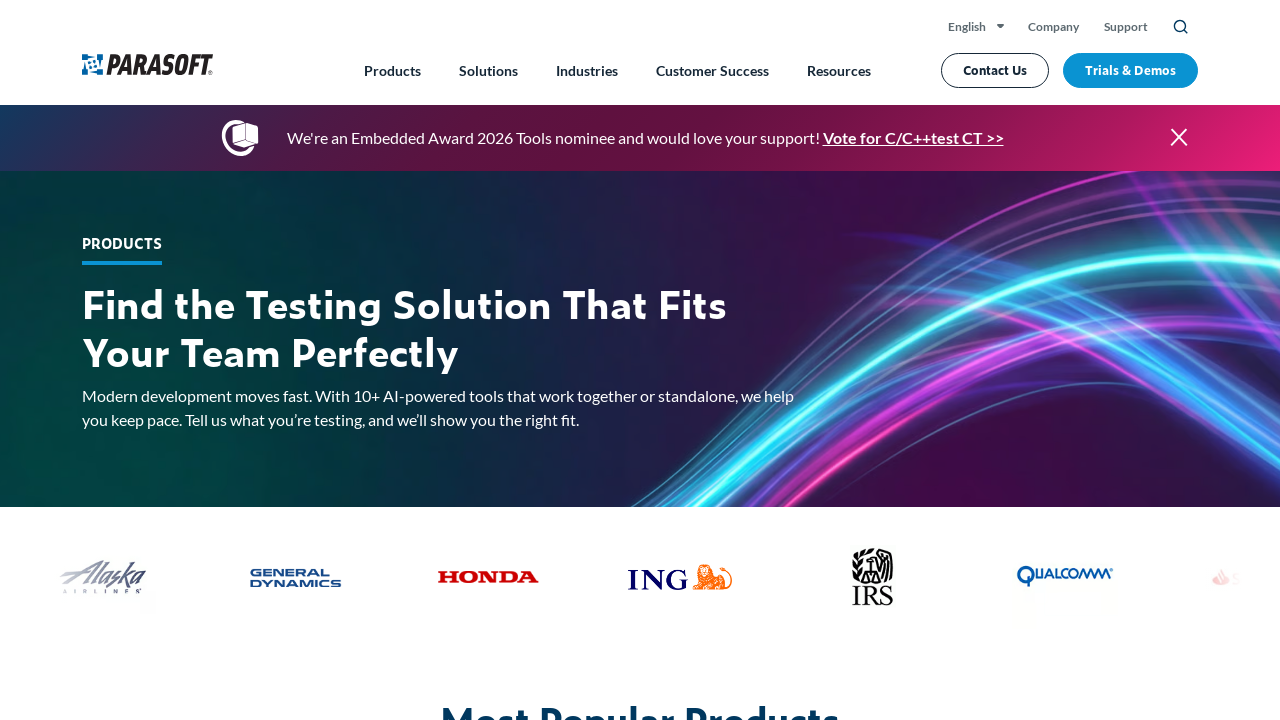